Navigates to imooc mobile app download page and clicks the Android download link

Starting URL: https://www.imooc.com/mobile/app

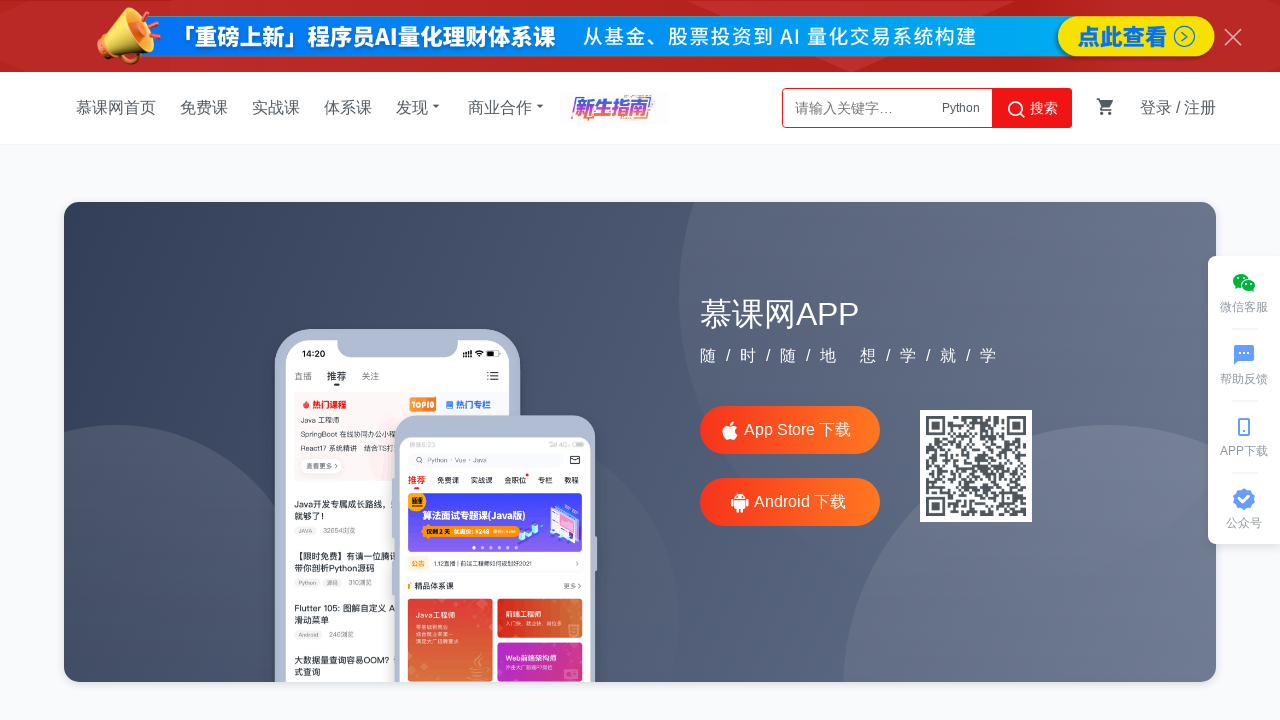

Clicked Android download link on imooc mobile app download page at (790, 502) on text=Android 下载
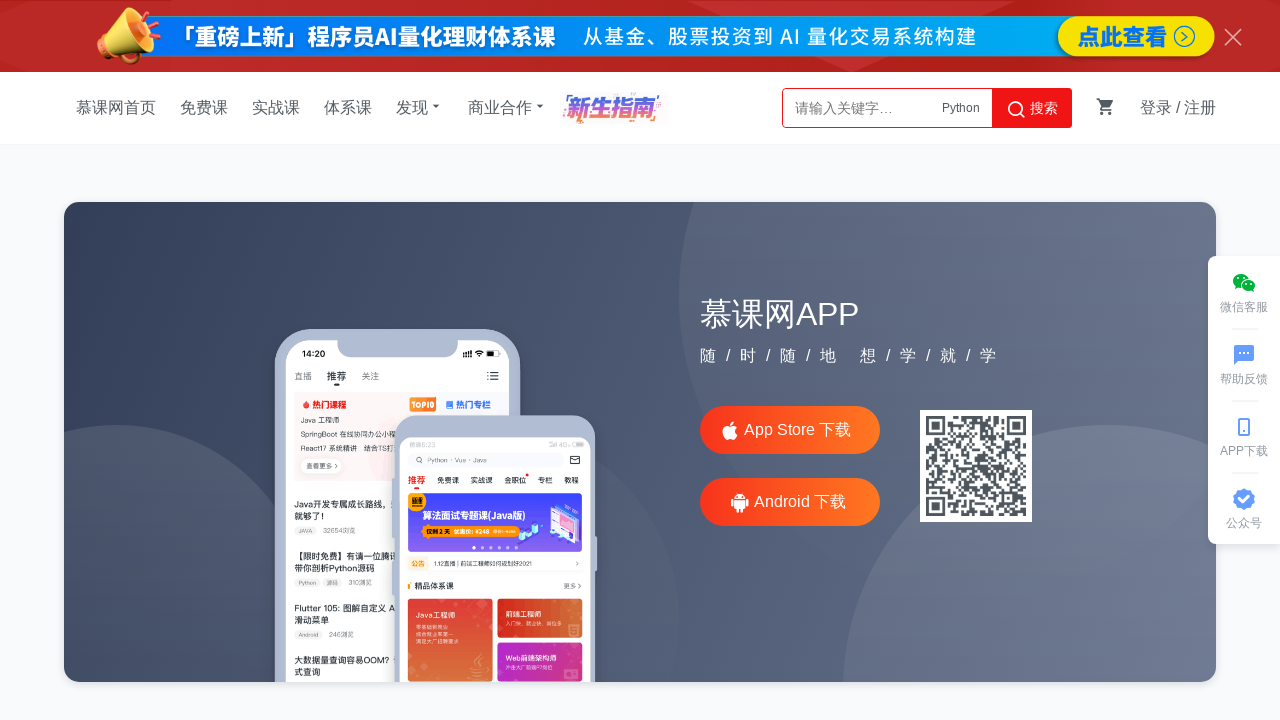

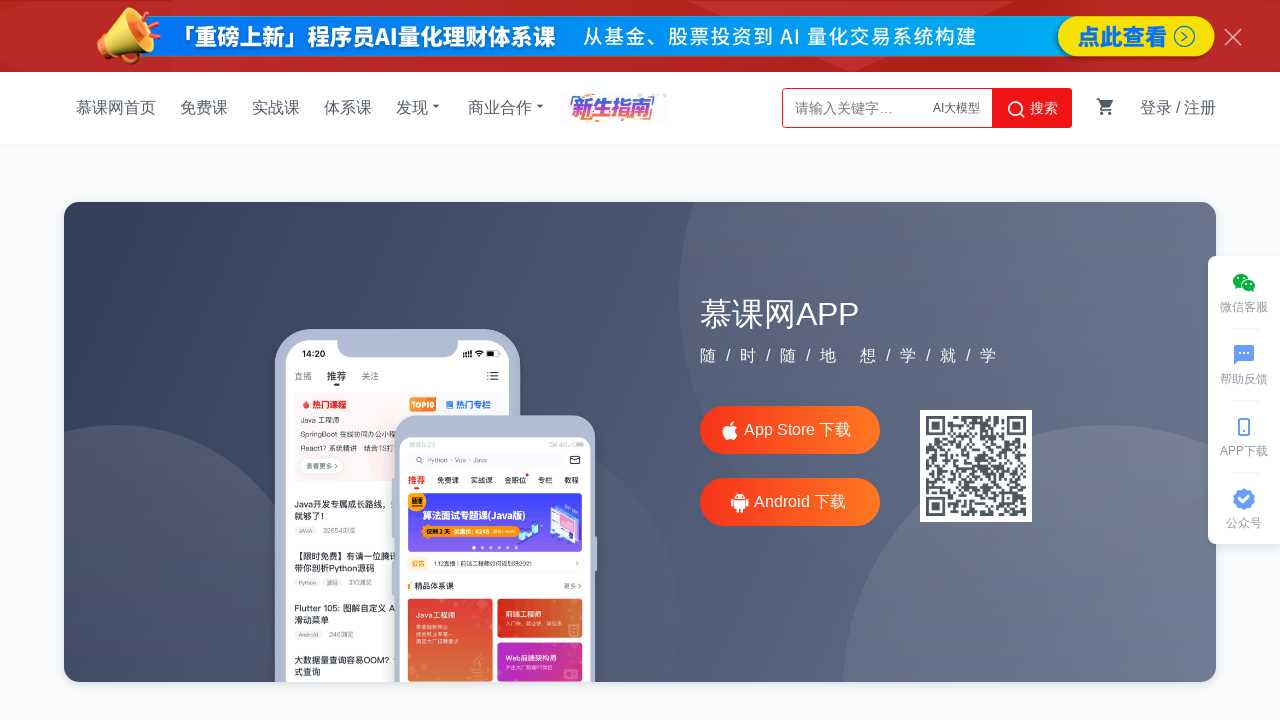